Tests dropdown and multi-select functionality by selecting options using visible text - selects "doc 1" from a dropdown and "Hyundai" from a multi-select element.

Starting URL: http://omayo.blogspot.com/

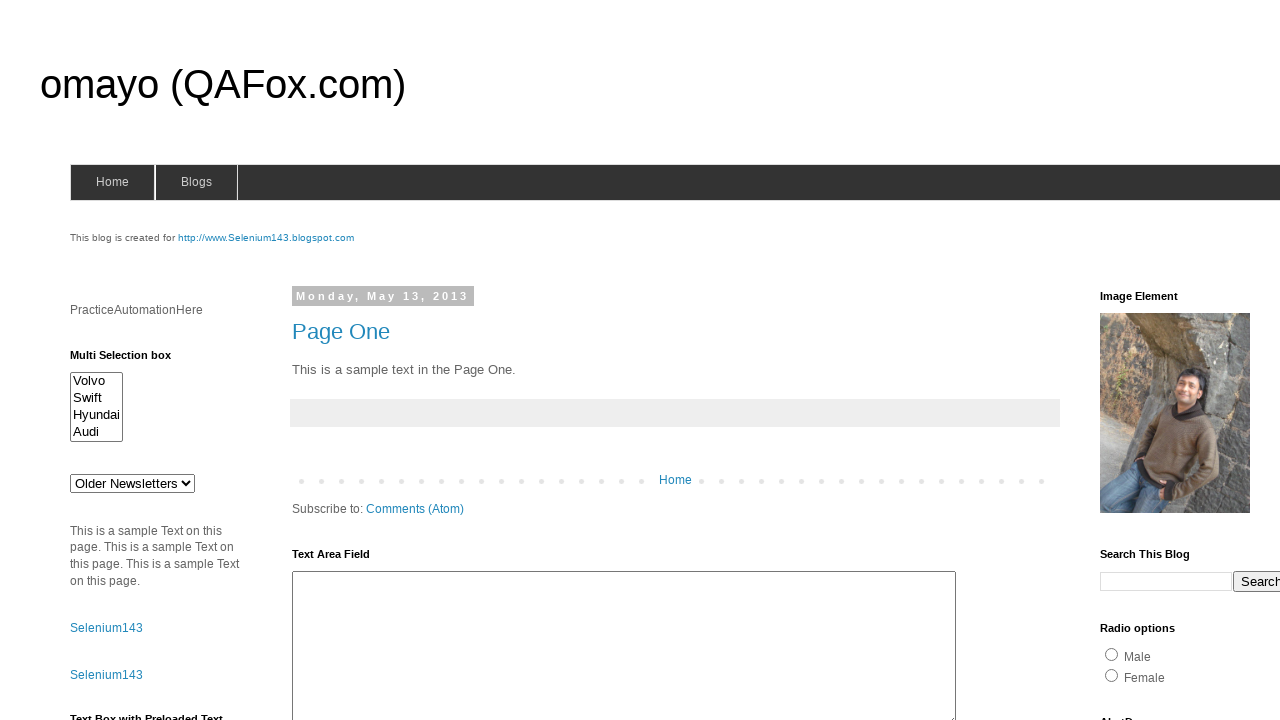

Selected 'doc 1' from dropdown #drop1 on #drop1
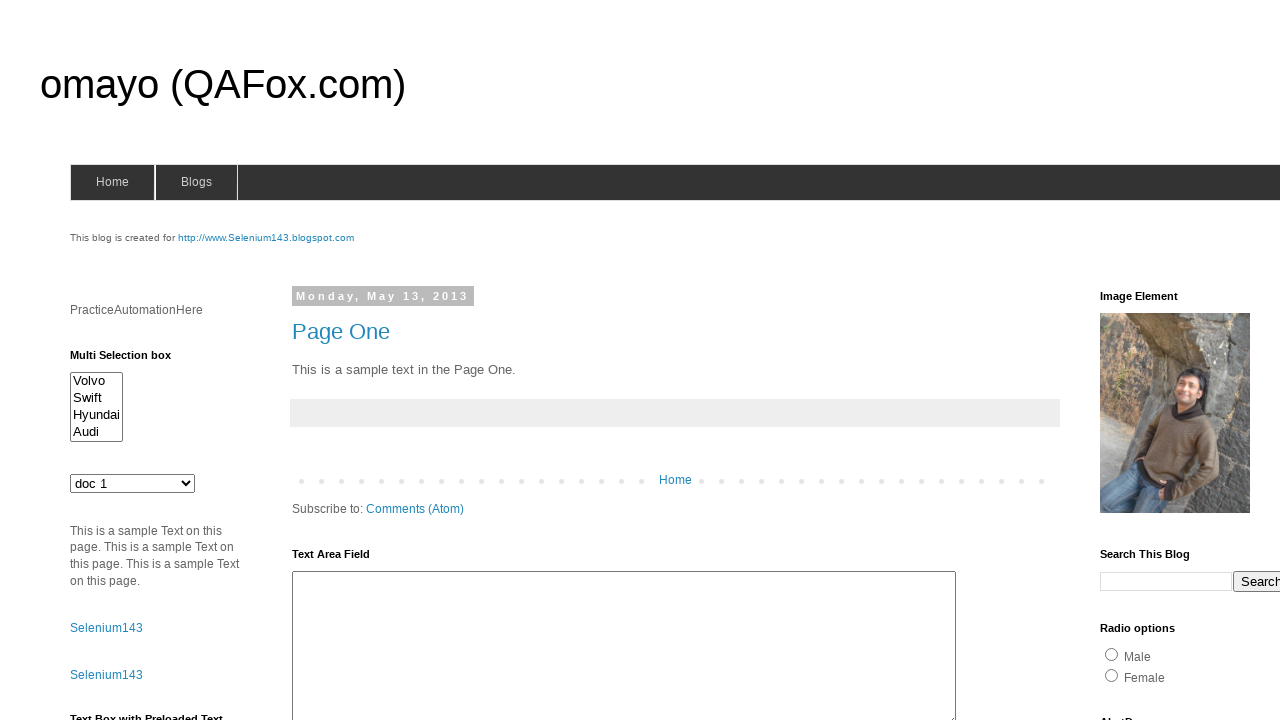

Selected 'Hyundai' from multi-select element #multiselect1 on #multiselect1
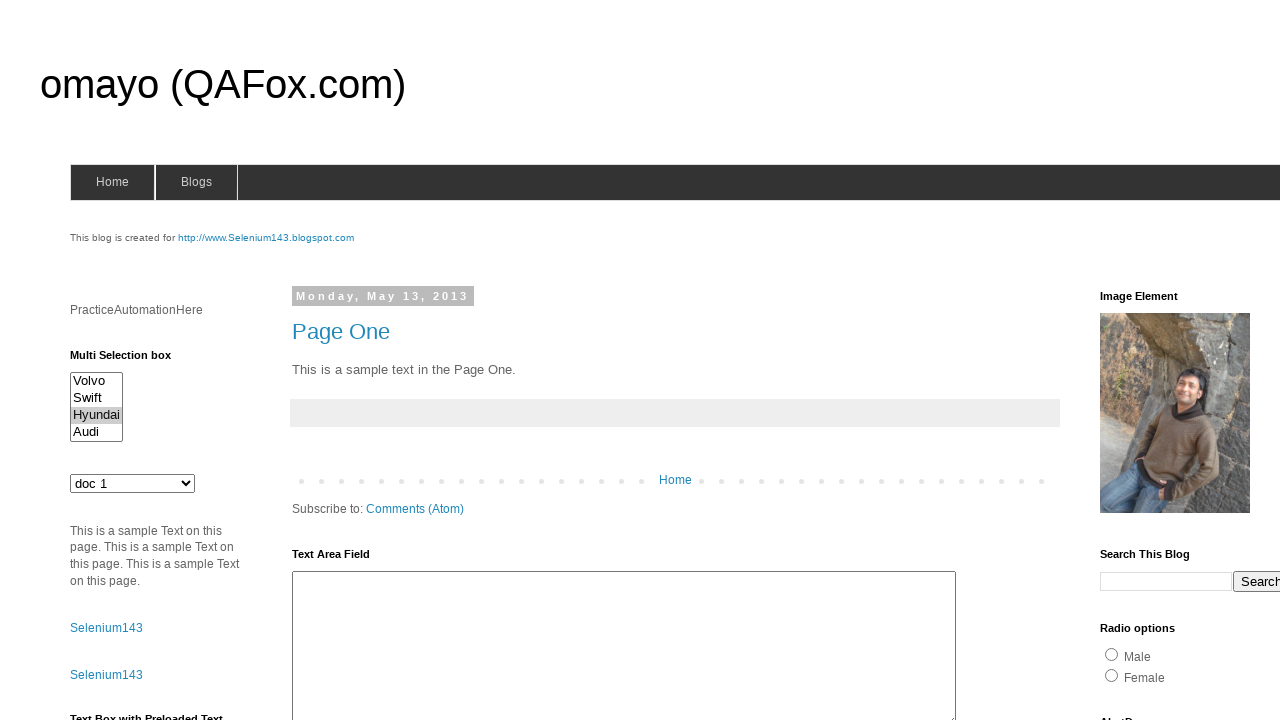

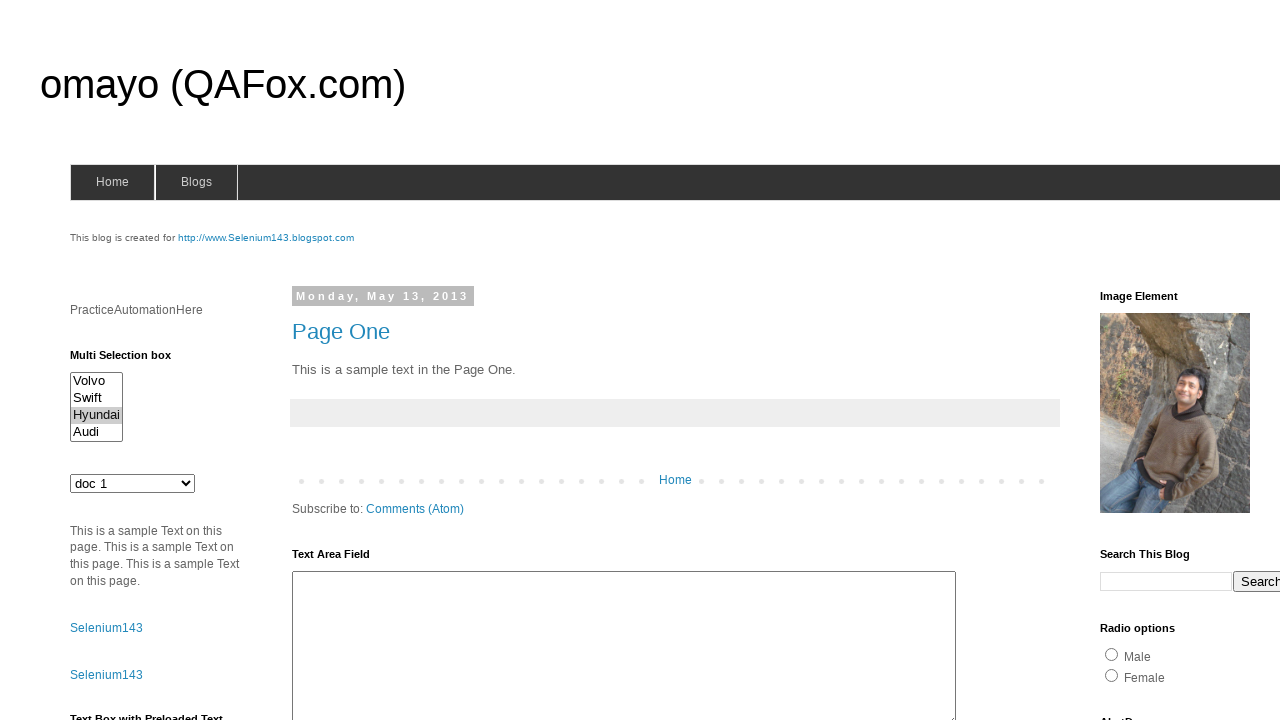